Navigates to a blog page and verifies that the page title matches the expected value "A Test Developer's blog"

Starting URL: https://shantonusarker.blogspot.com

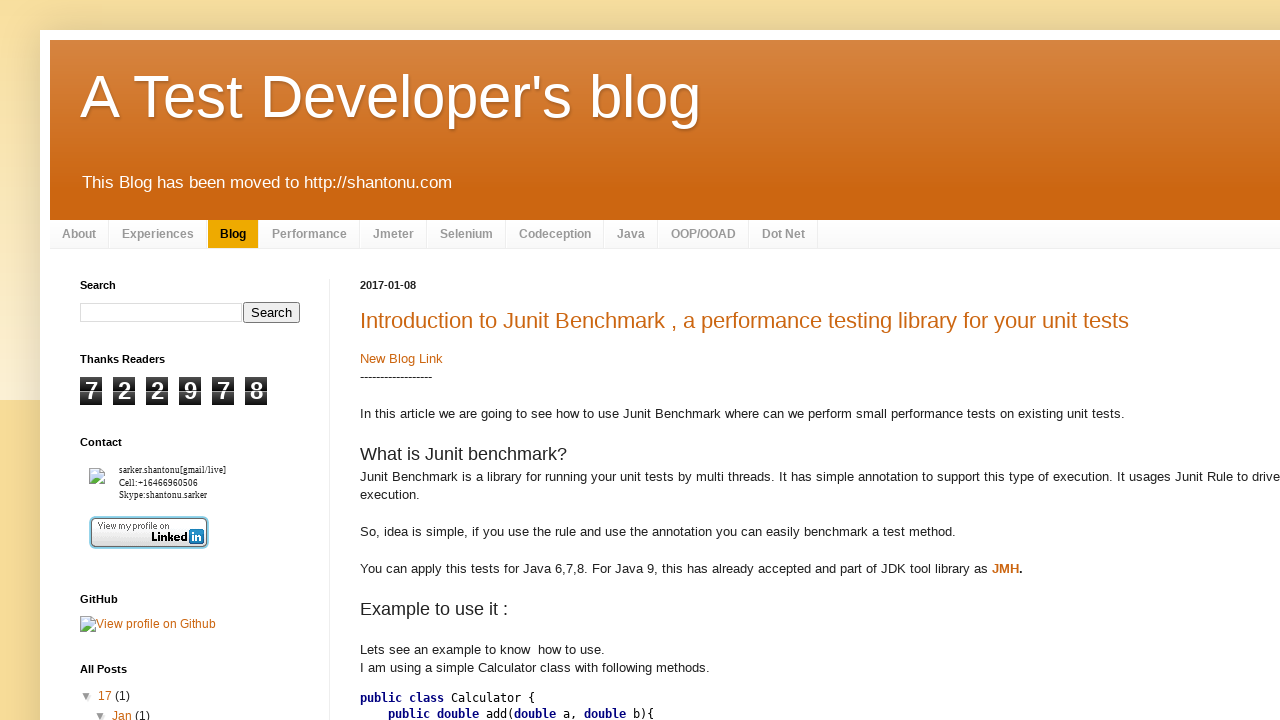

Navigated to blog page at https://shantonusarker.blogspot.com
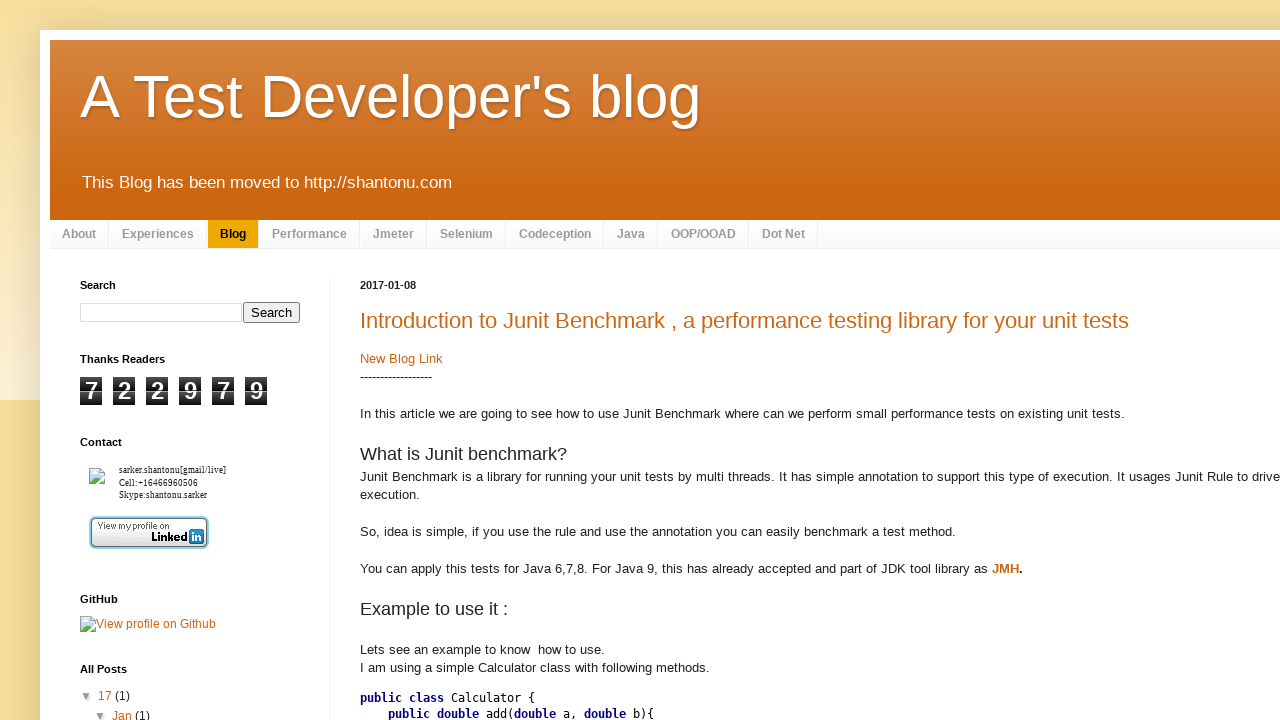

Verified page title matches expected value 'A Test Developer's blog'
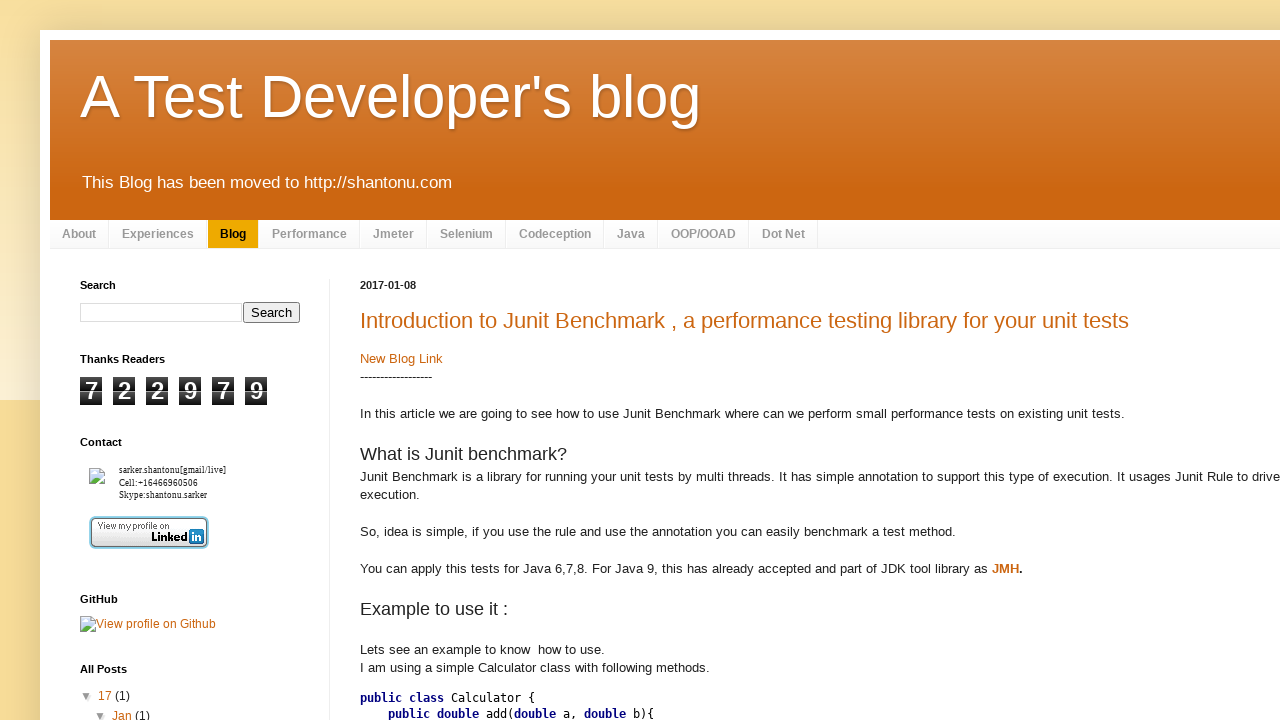

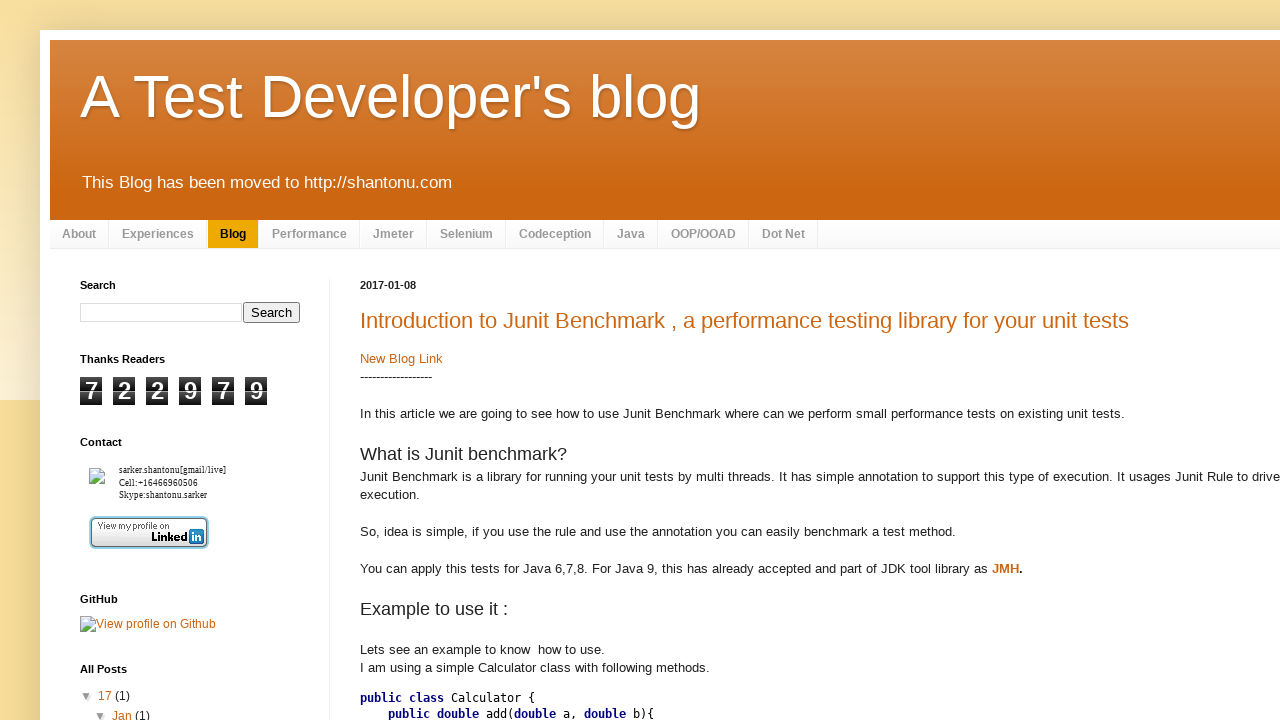